Tests drag and drop functionality on the jQuery UI droppable demo page by dragging an element to a drop target, then navigating to the same page again and performing another drag operation.

Starting URL: https://jqueryui.com/resources/demos/droppable/default.html

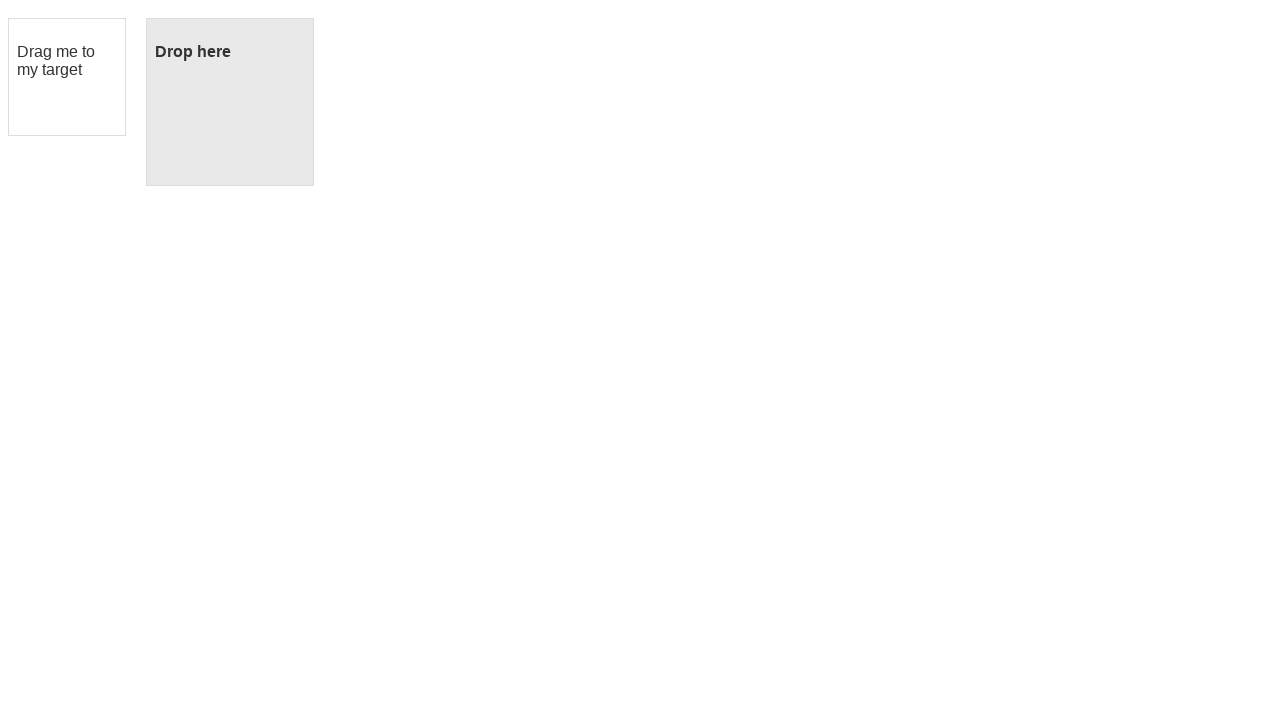

Located draggable element with id 'draggable'
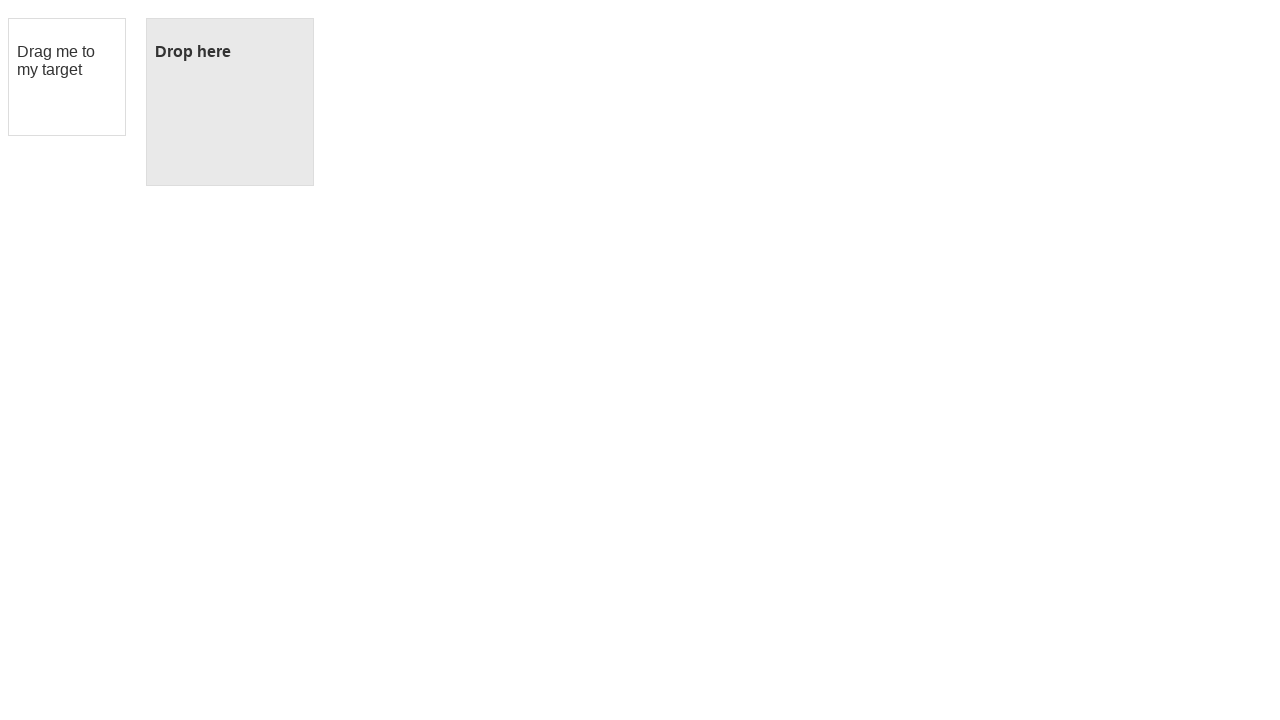

Located droppable element with id 'droppable'
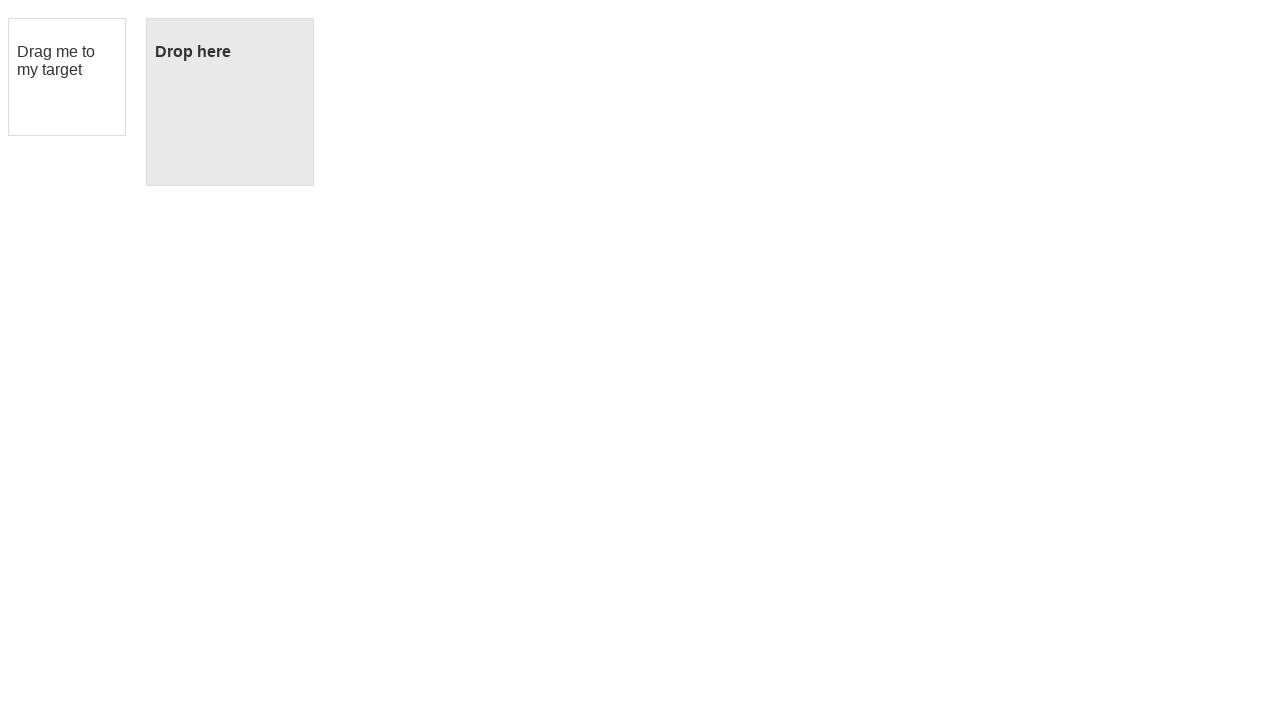

Dragged draggable element to droppable element at (230, 102)
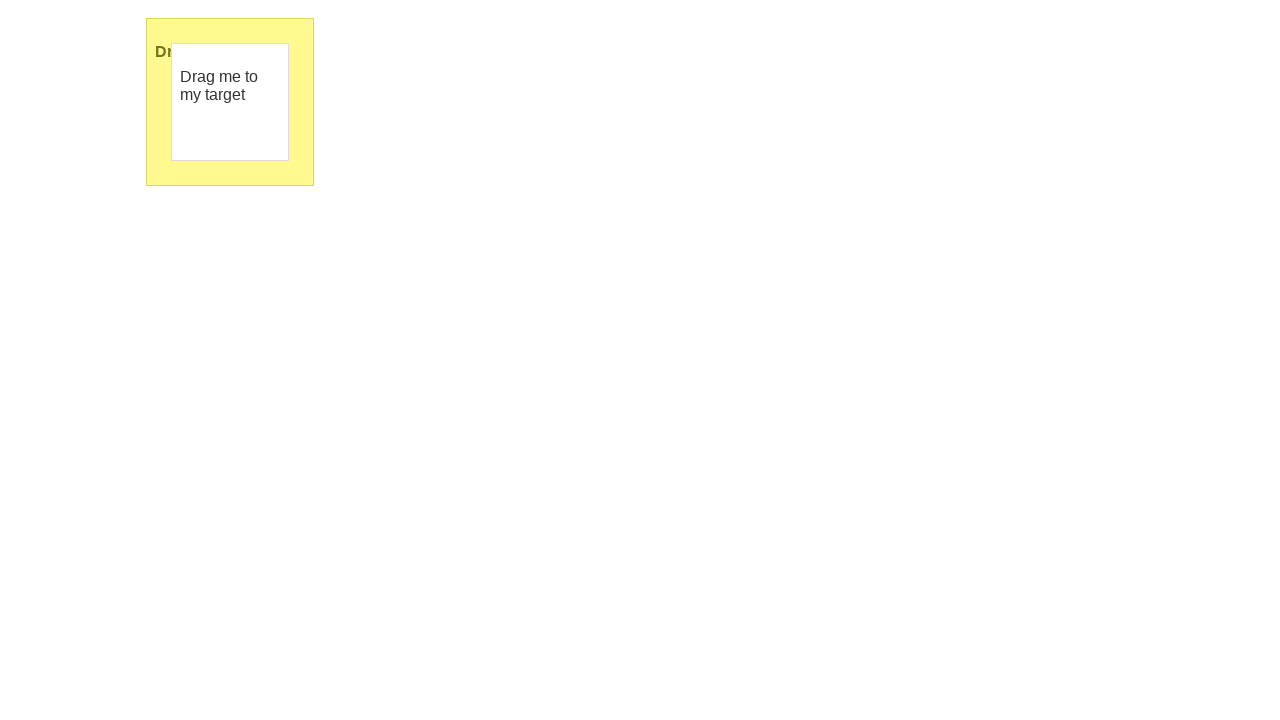

Waited 1 second to observe drag and drop result
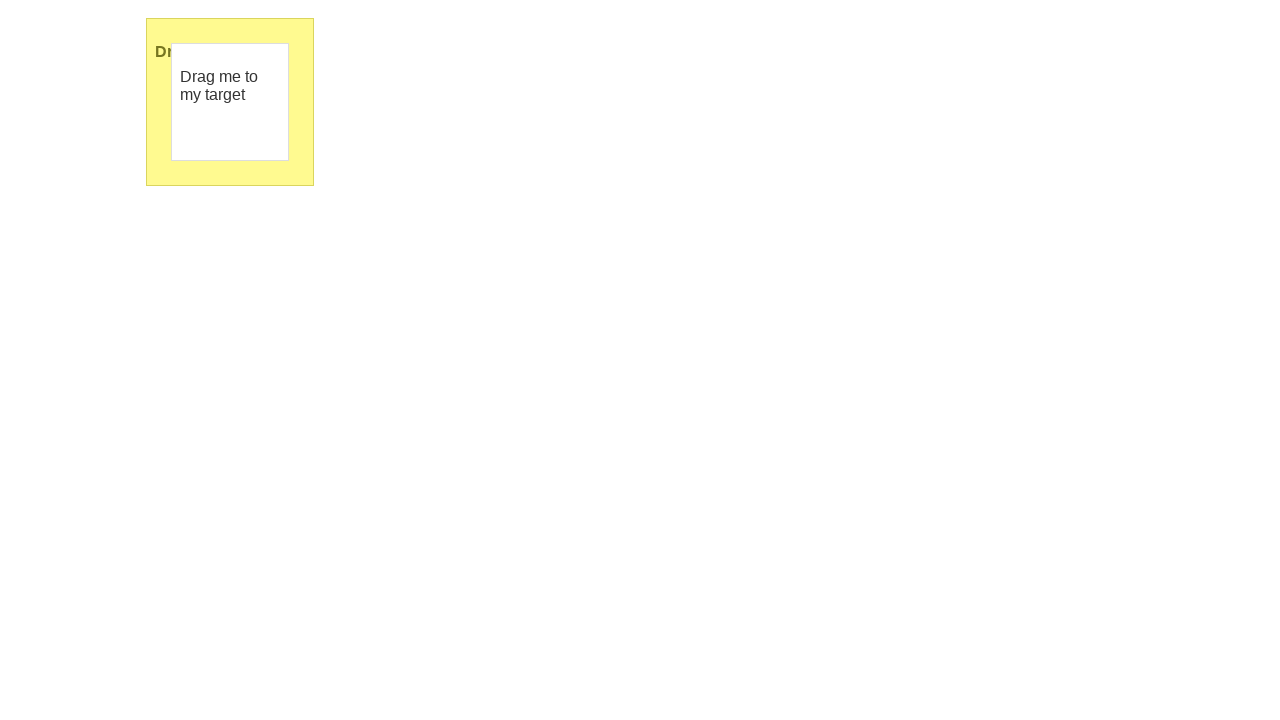

Navigated to jQuery UI droppable demo page again
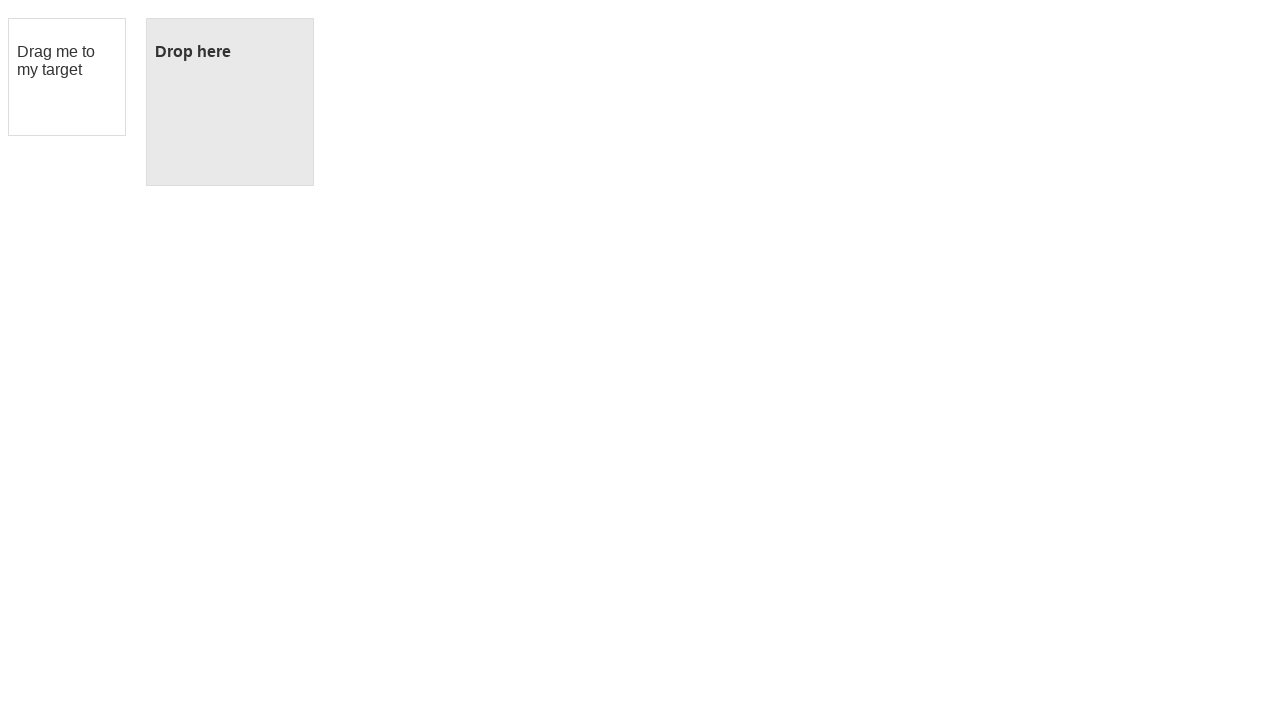

Located droppable element again after page reload
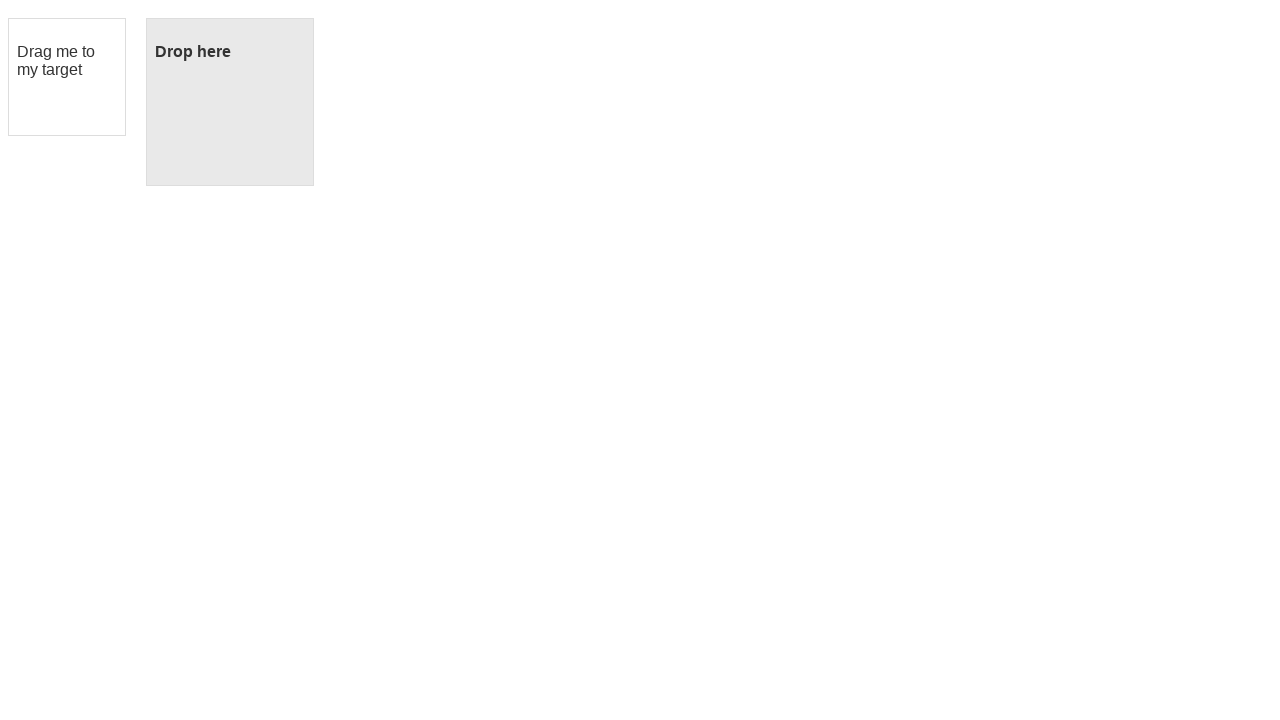

Located draggable element again after page reload
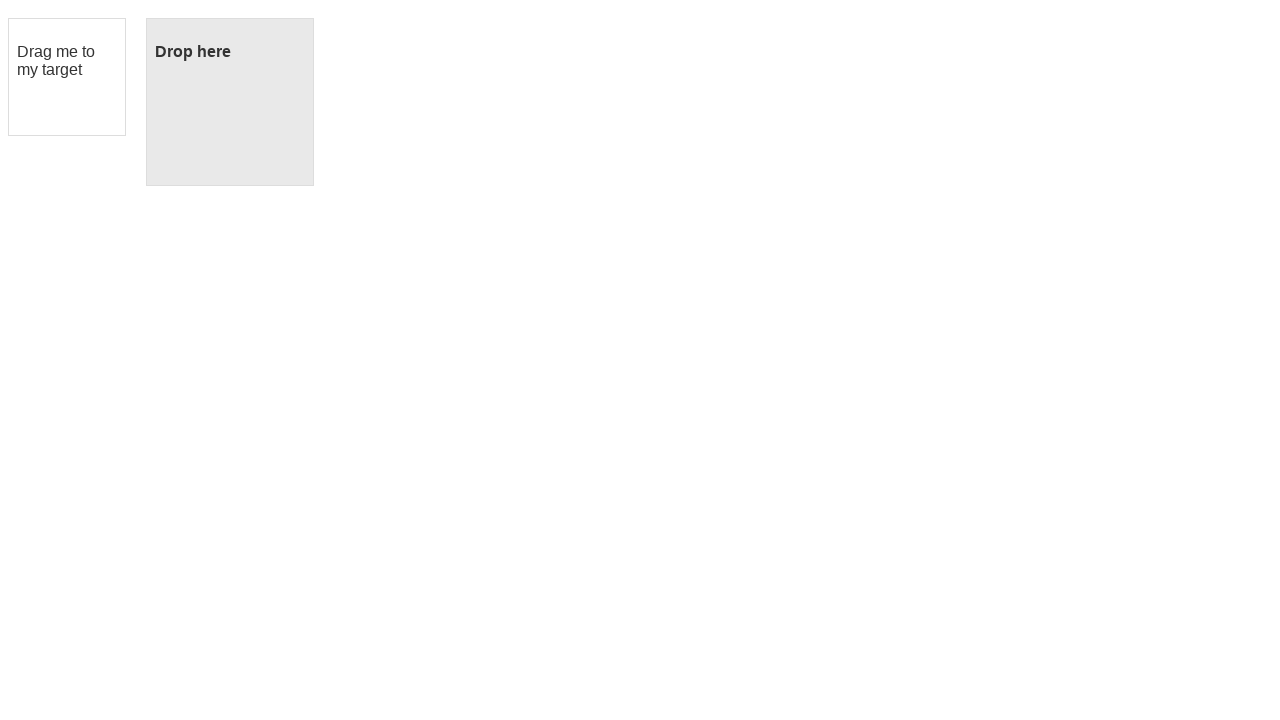

Dragged droppable element to draggable element in reverse direction at (67, 77)
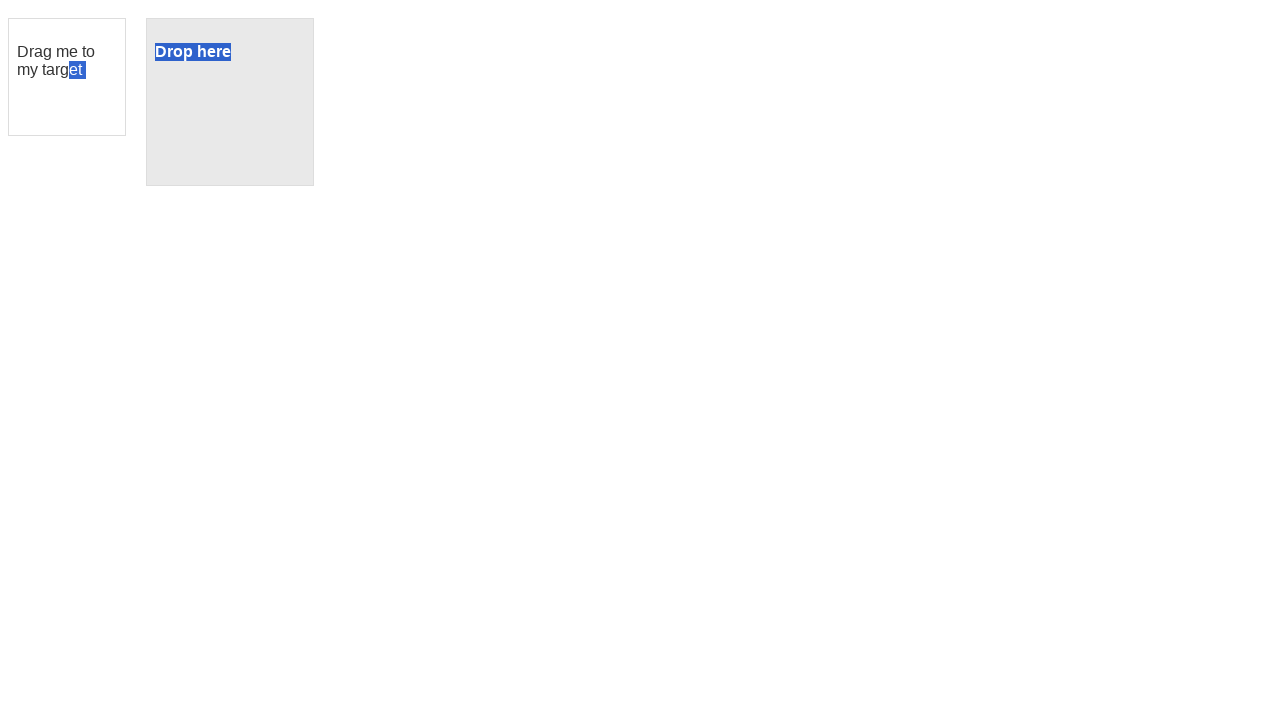

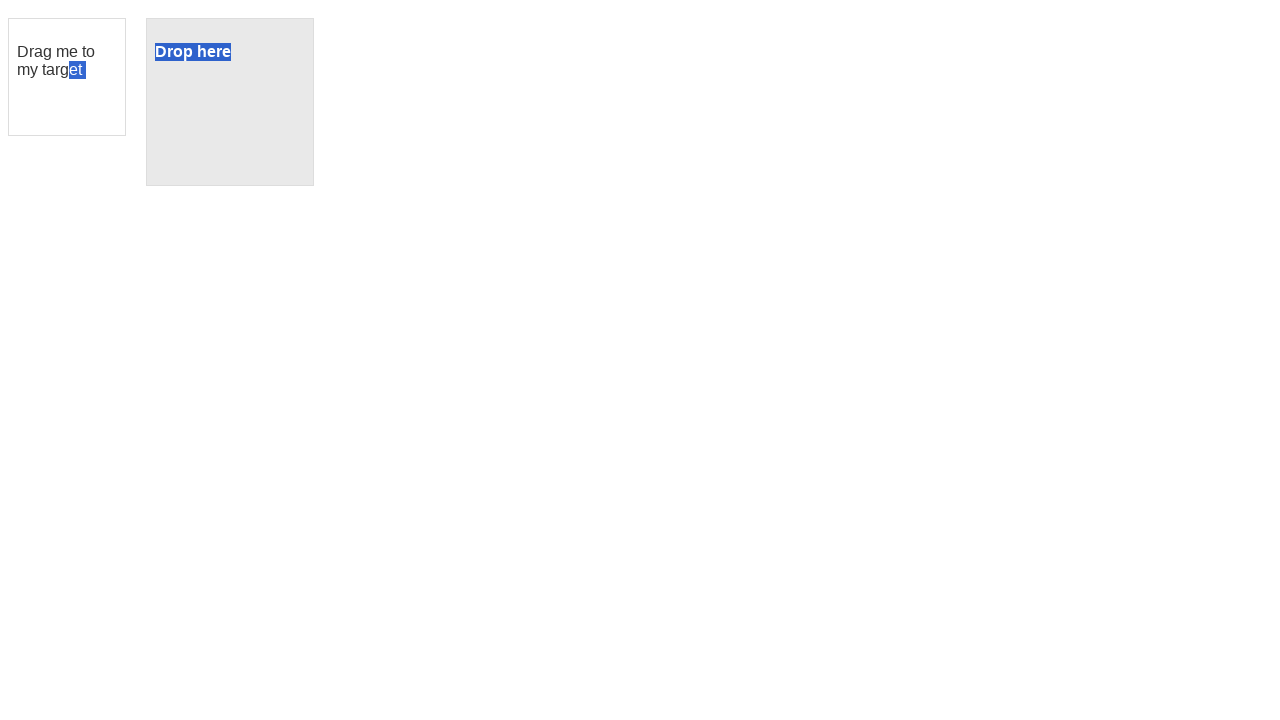